Tests text comparison functionality by entering text in the first field, copying it using keyboard shortcuts, pasting it into the second field, and comparing the texts

Starting URL: https://text-compare.com

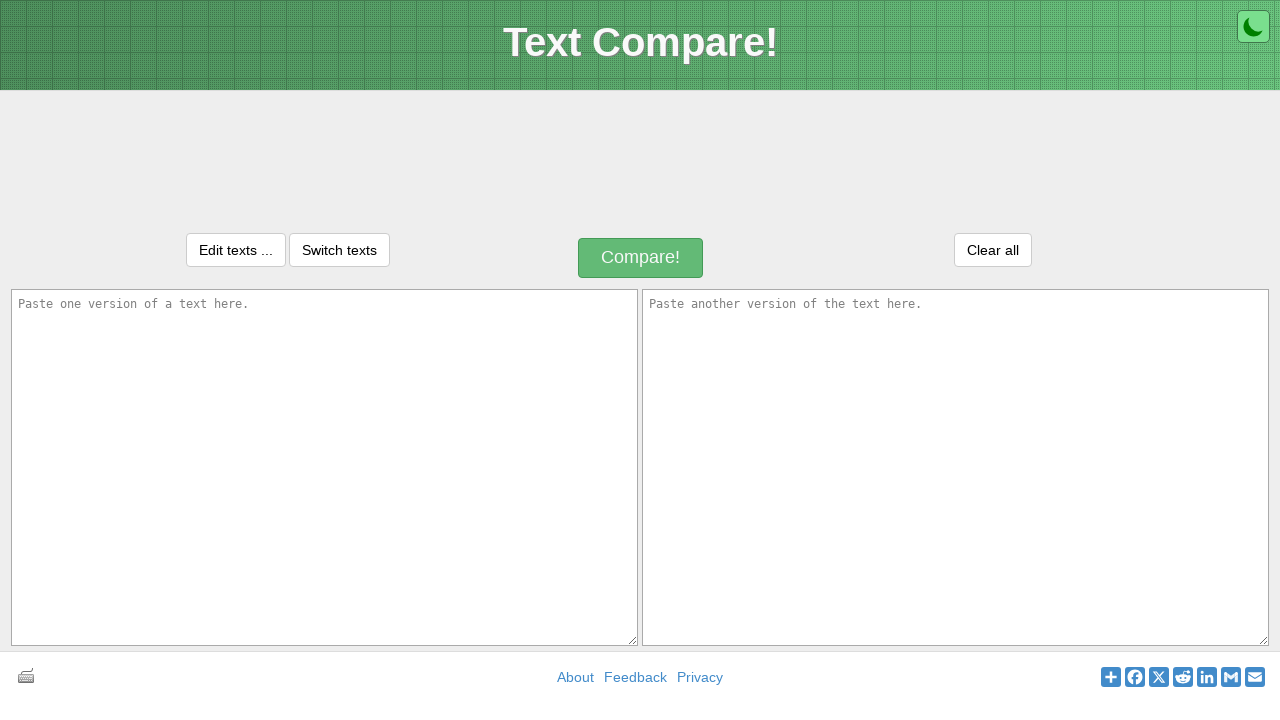

Clicked on first text input field at (324, 467) on #inputText1
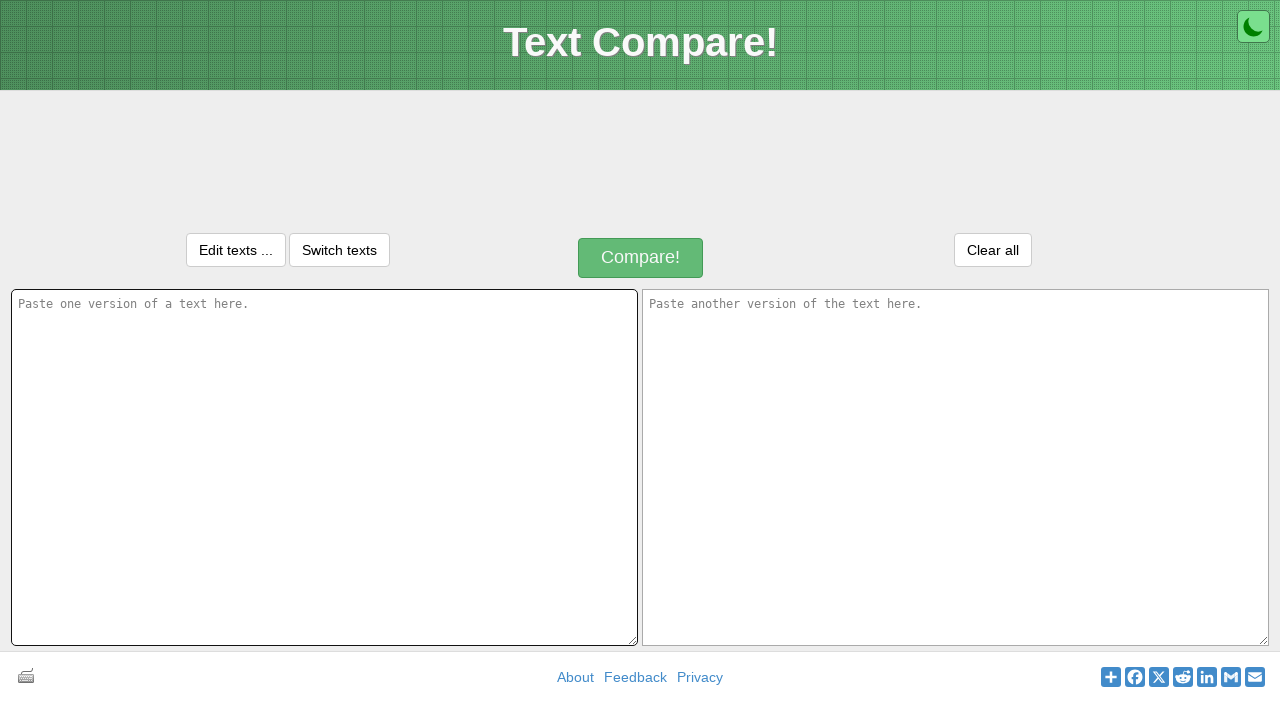

Entered text 'Yes i got this' in first input field on #inputText1
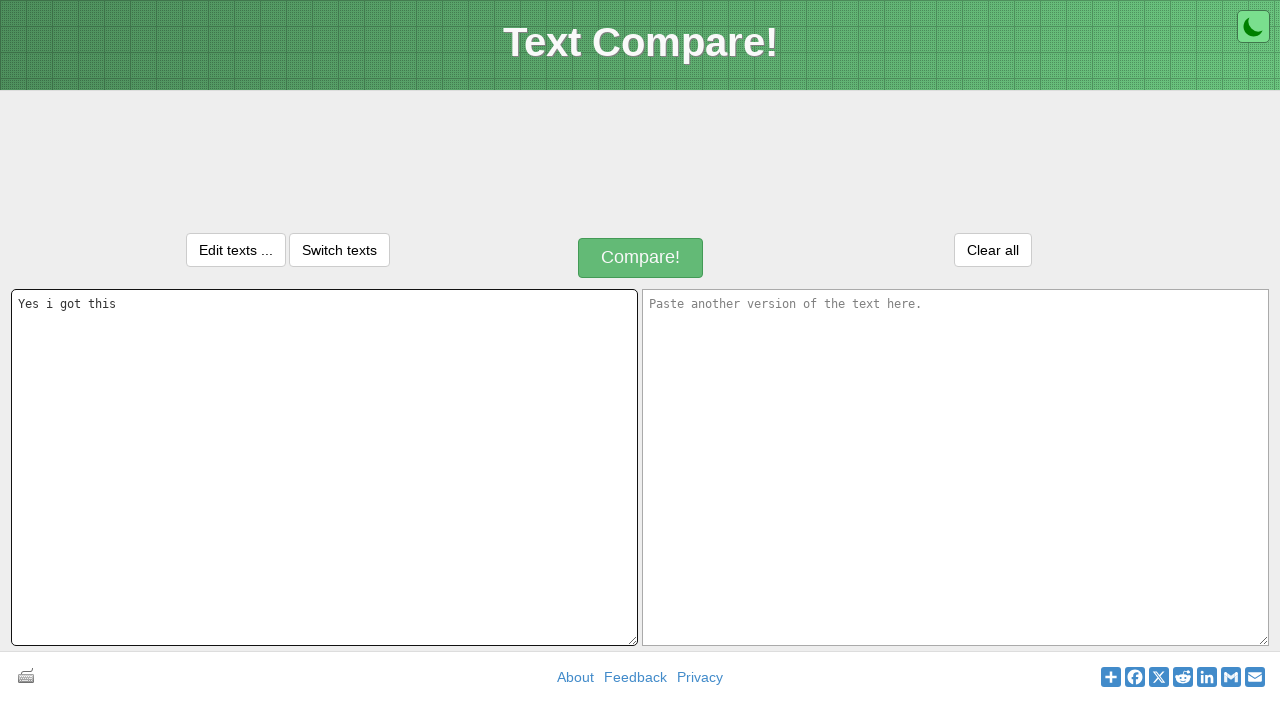

Selected all text in first input using Ctrl+A
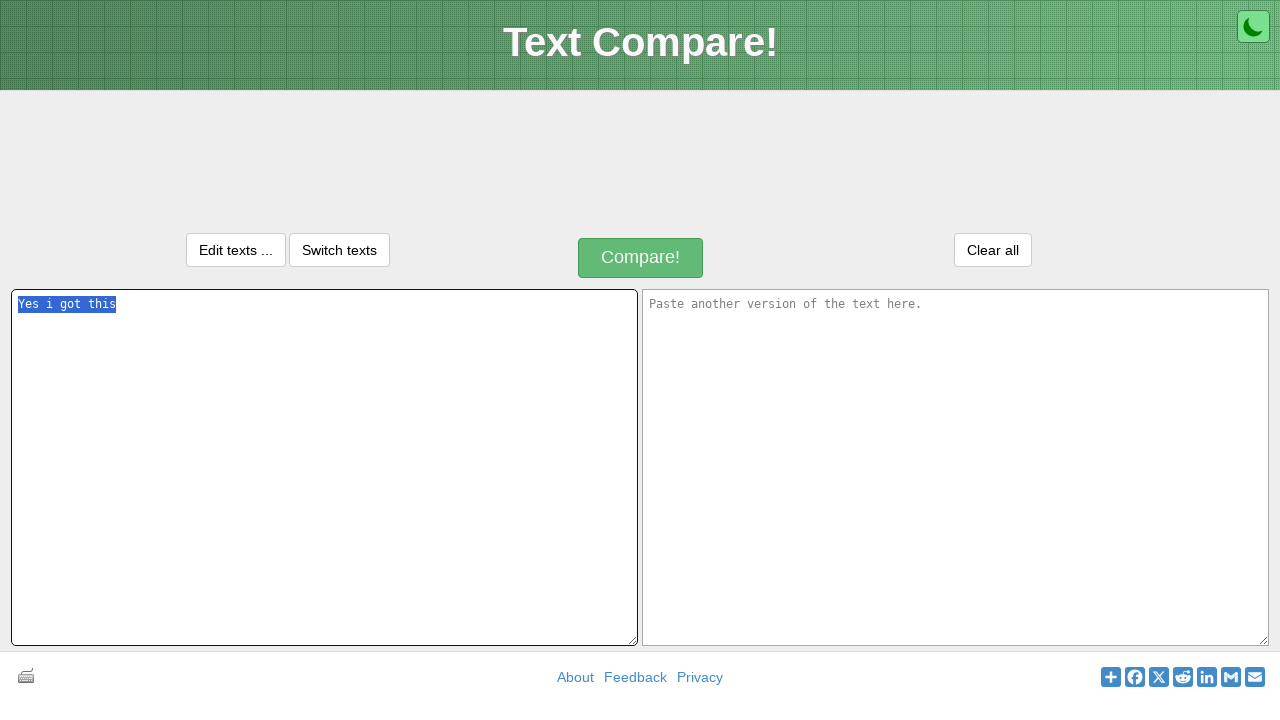

Copied selected text using Ctrl+C
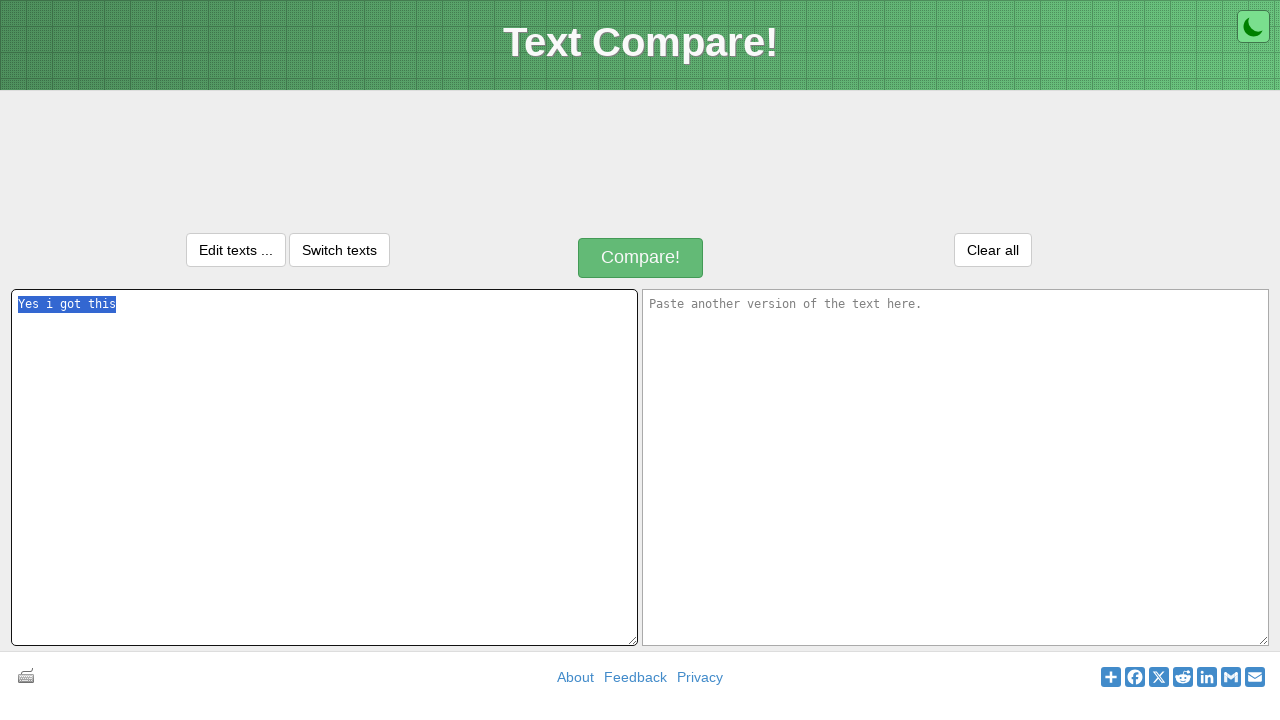

Clicked on second text input field at (956, 467) on #inputText2
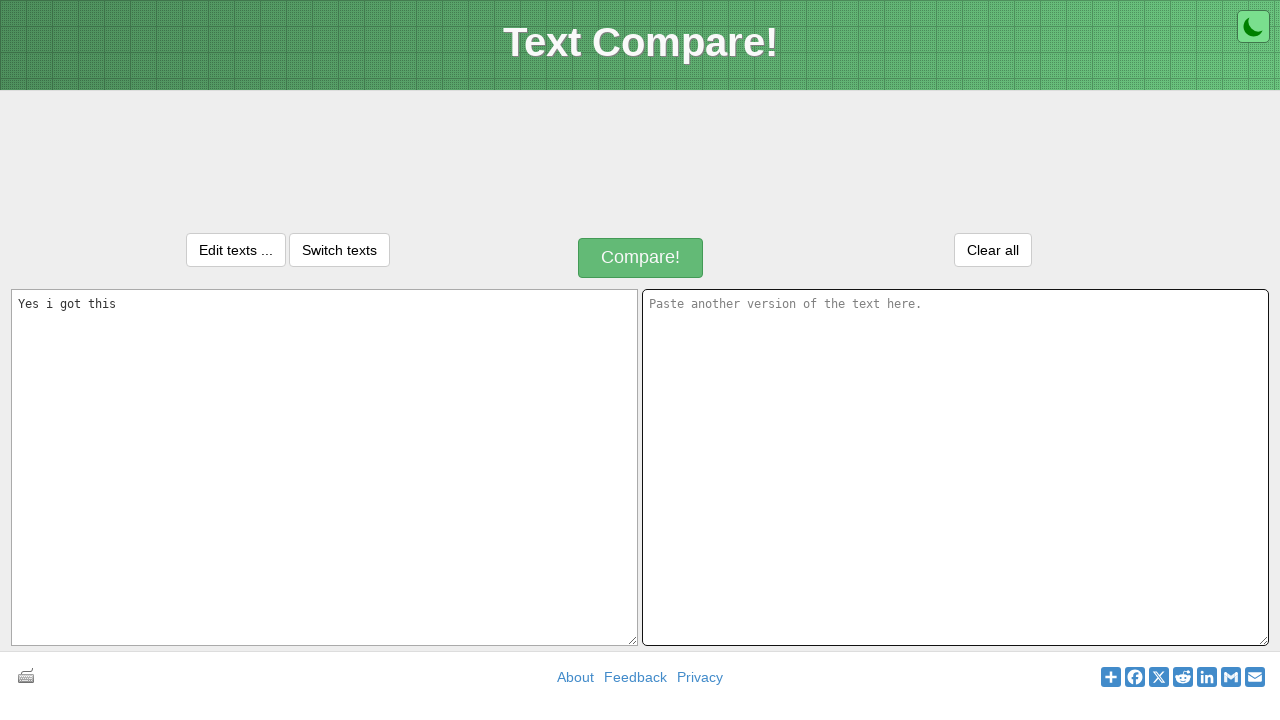

Pasted copied text into second input using Ctrl+V
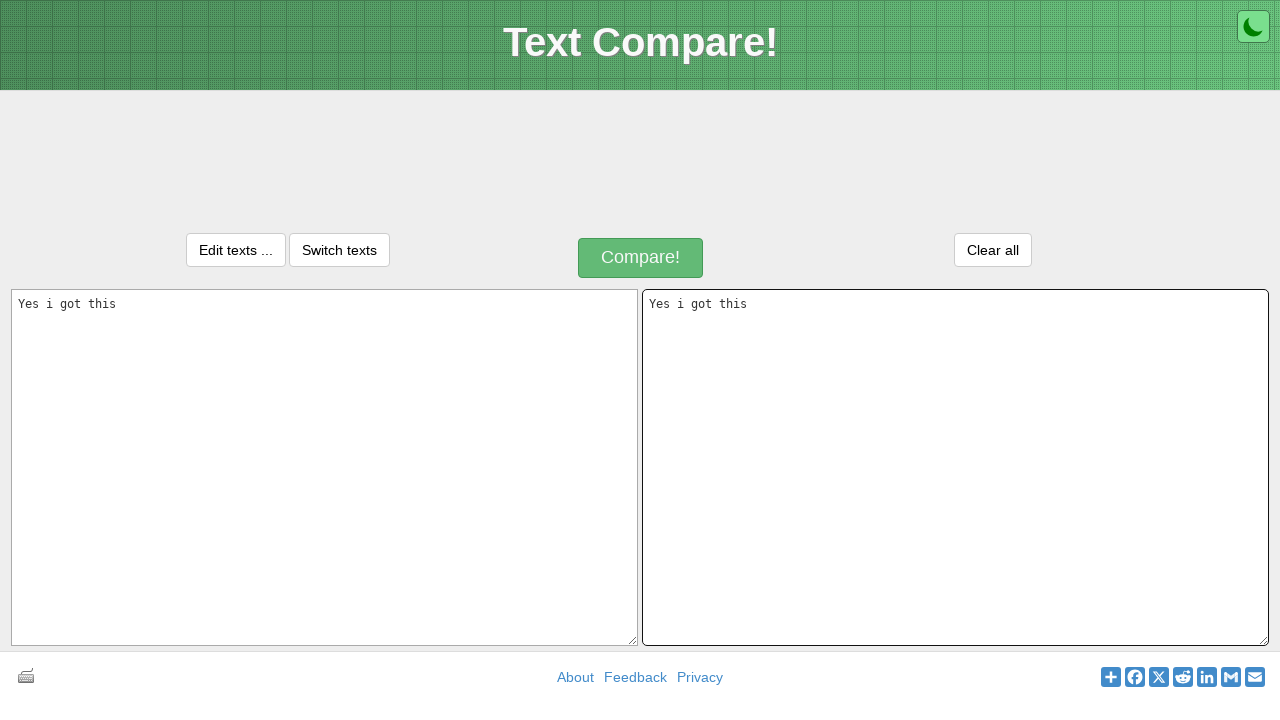

Clicked compare button to compare the texts at (641, 258) on #compareButton
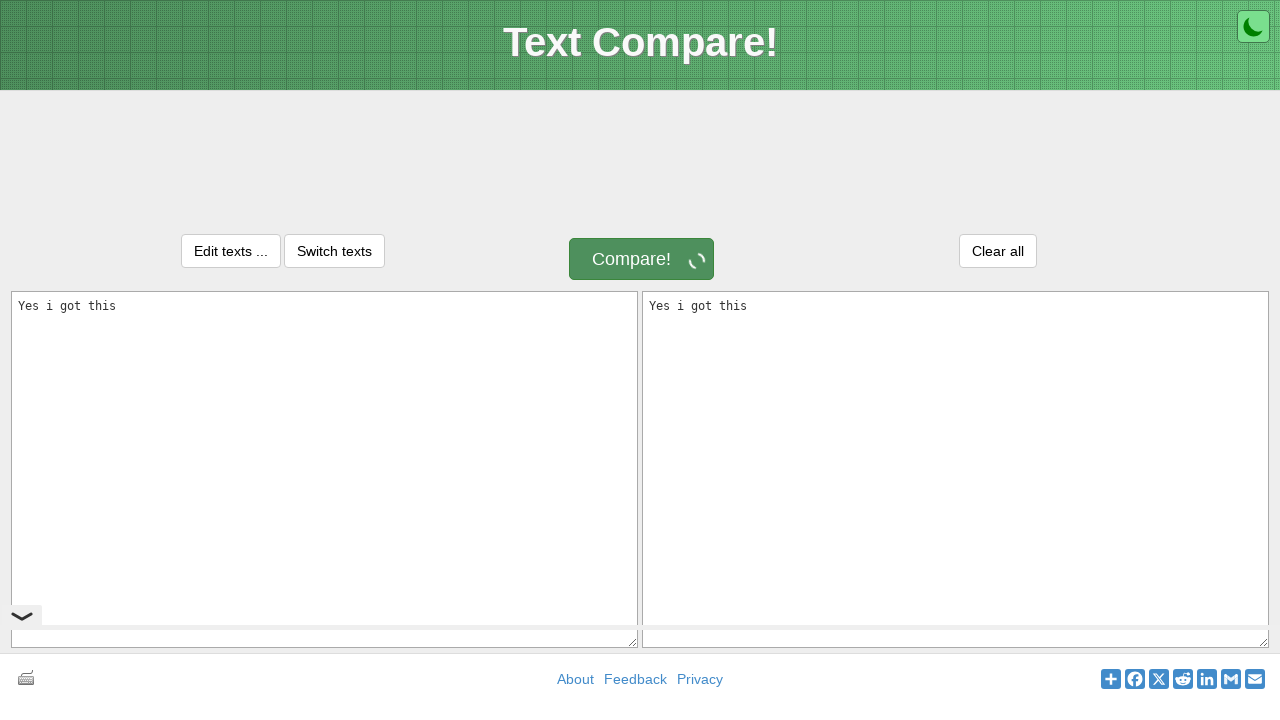

Waited for comparison results to appear
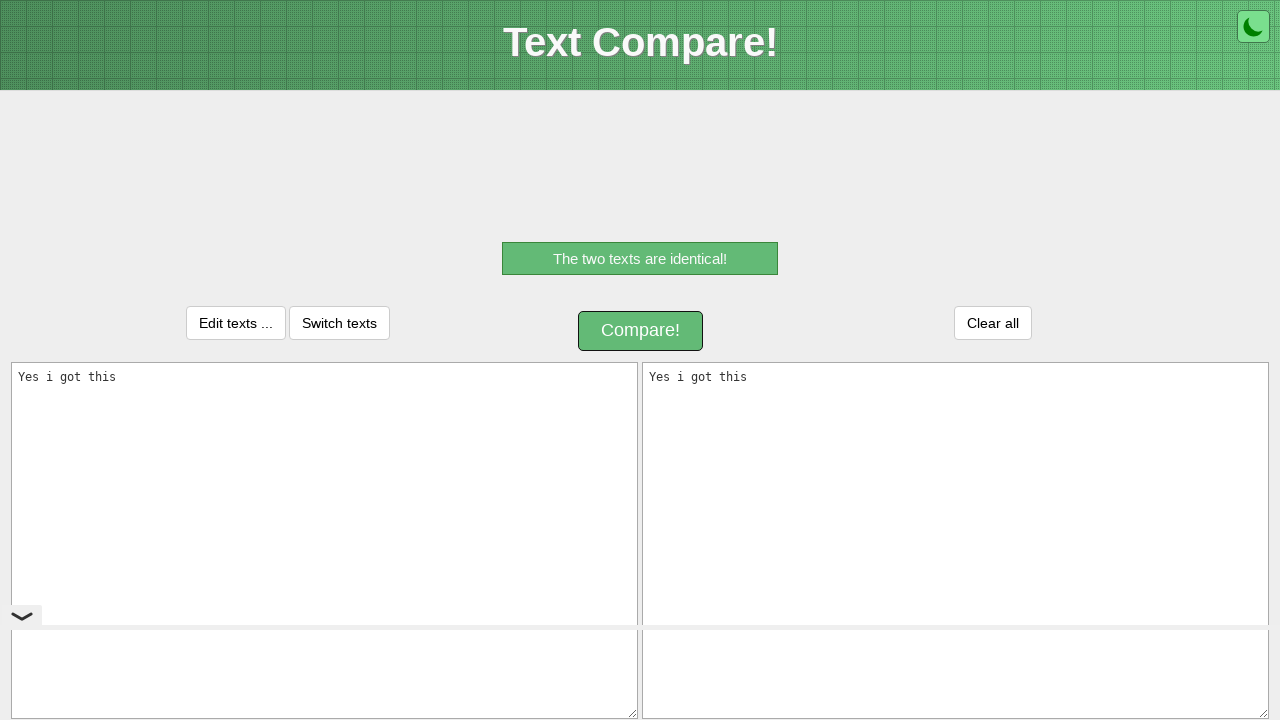

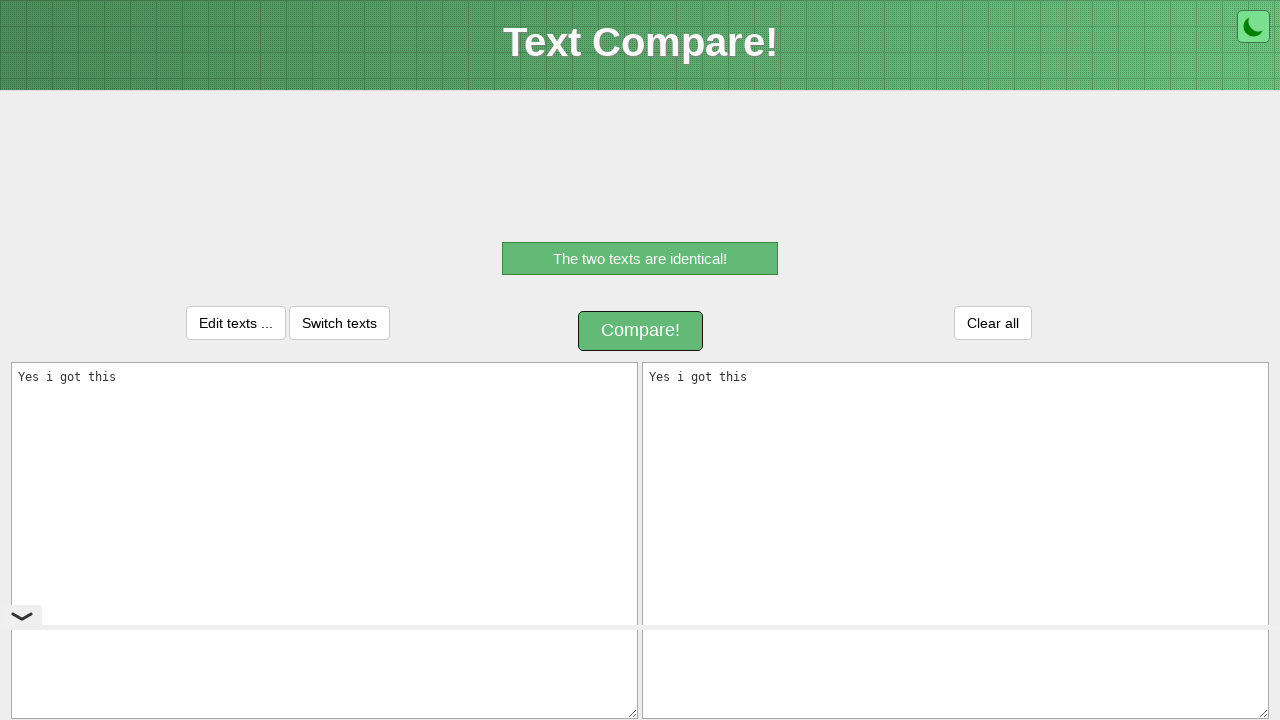